Tests opening multiple footer links in different browser tabs by locating links in a specific footer column and using keyboard shortcuts to open each in a new tab.

Starting URL: http://www.qaclickacademy.com/practice.php

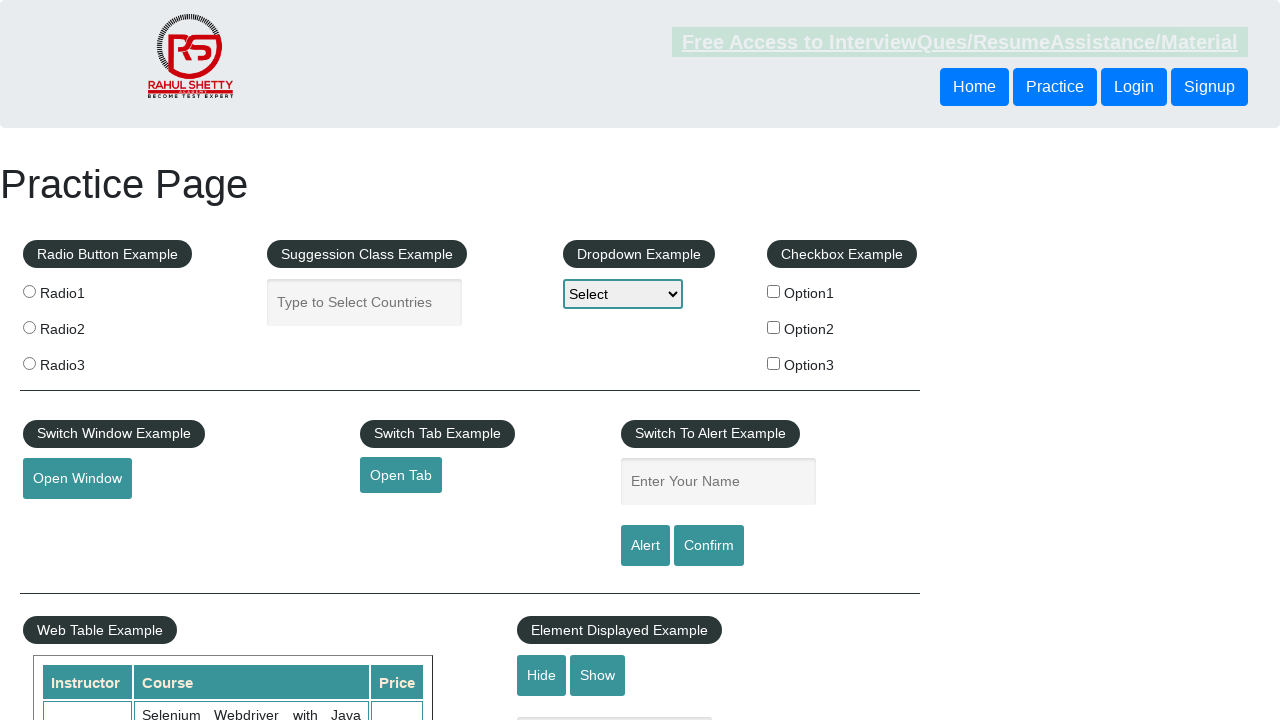

Waited for footer element with id 'gf-BIG' to be present
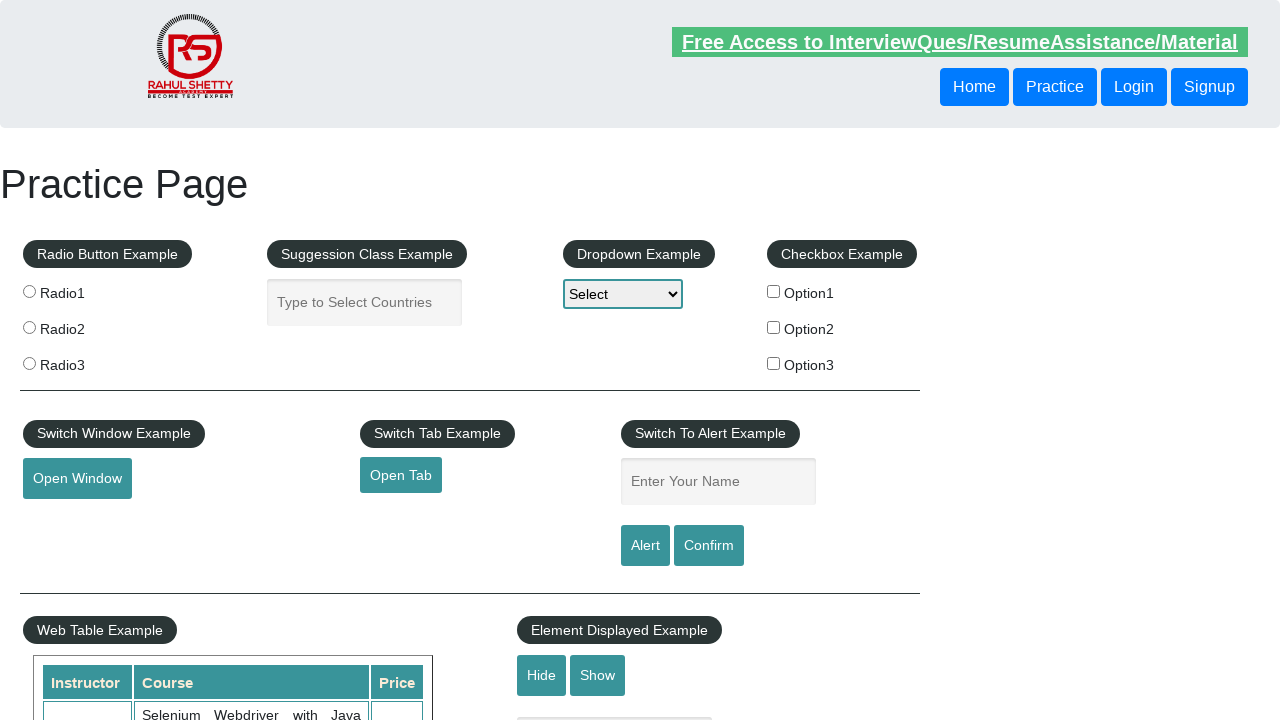

Located footer element with id 'gf-BIG'
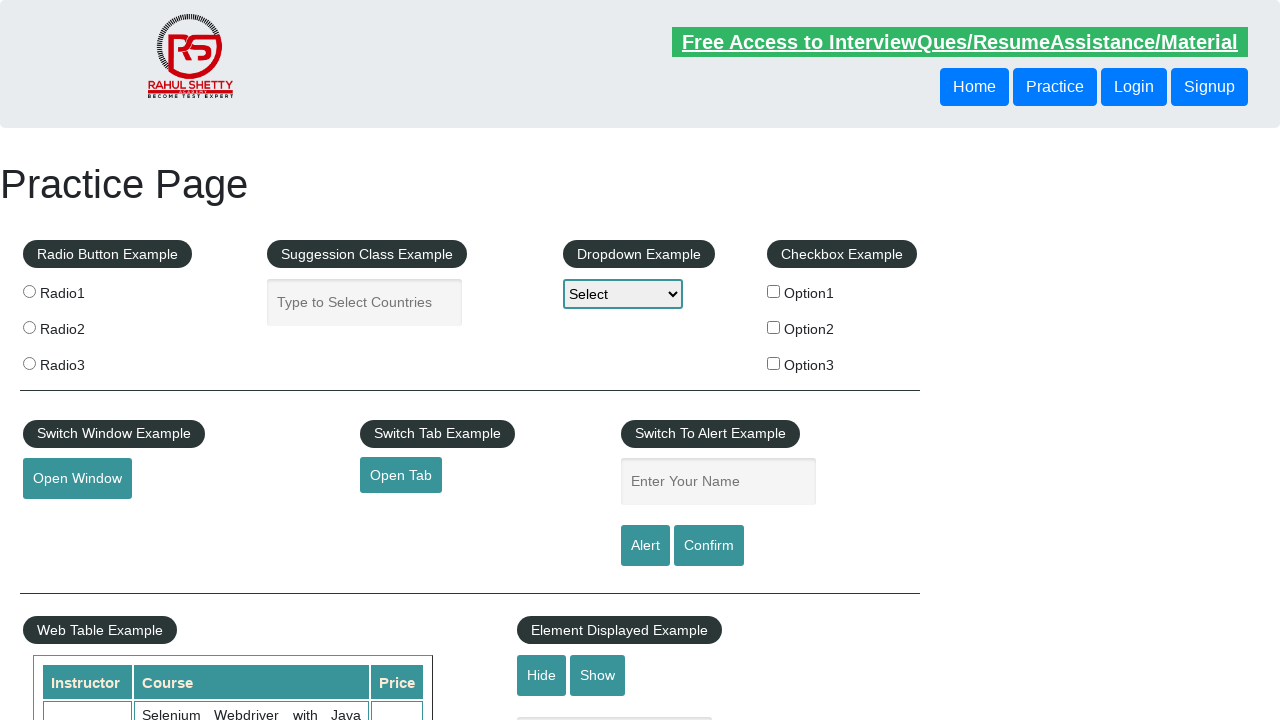

Located first column in footer table
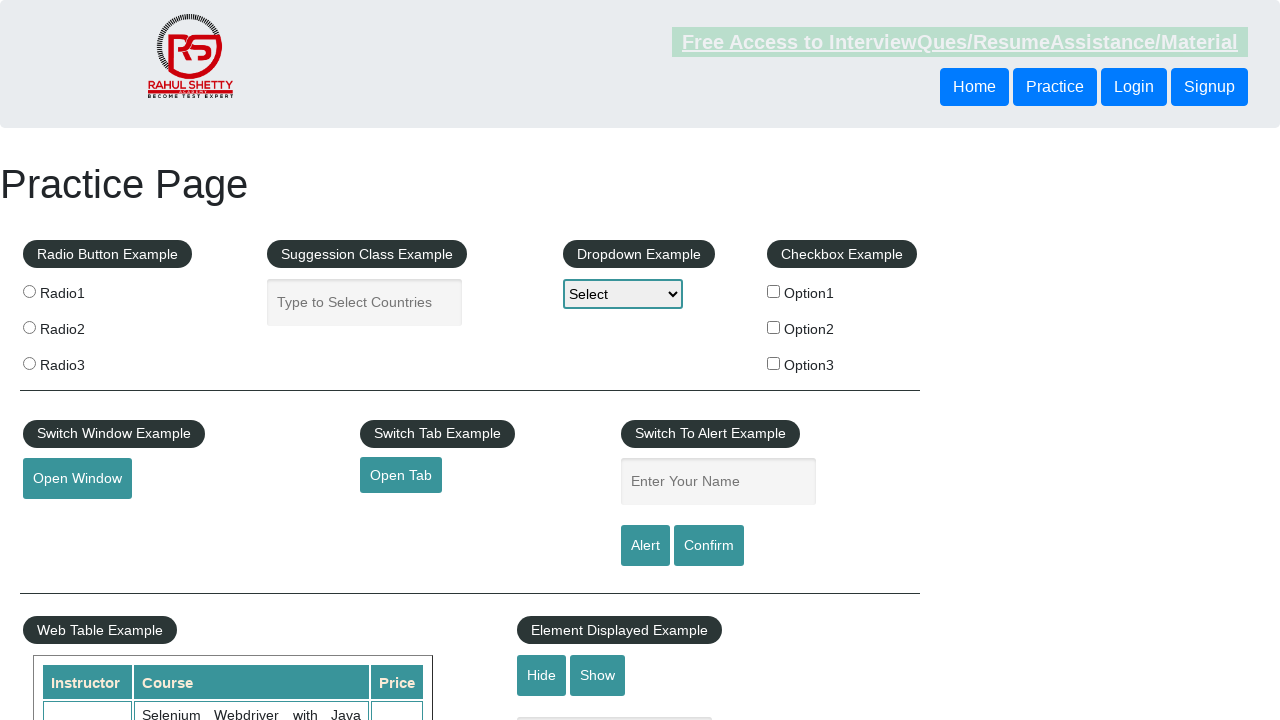

Found 5 links in the footer column
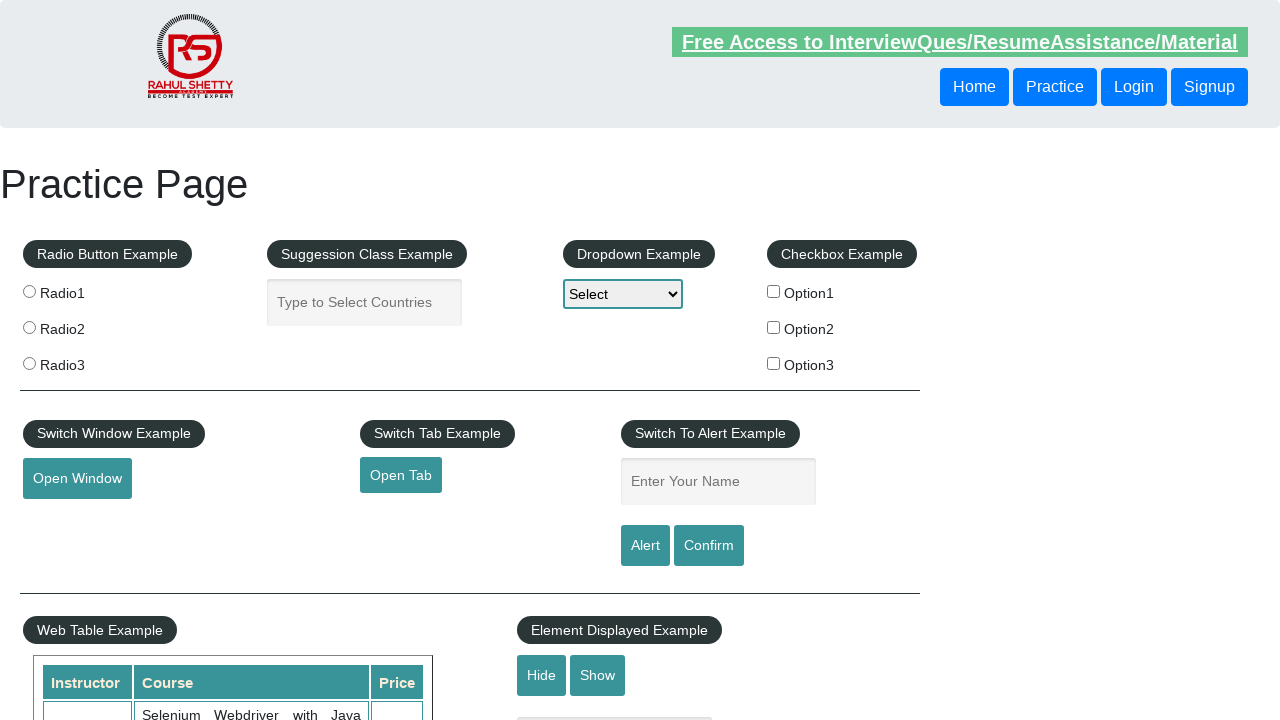

Opened footer link 1 in a new tab using Ctrl+Click at (68, 520) on #gf-BIG >> xpath=//table/tbody/tr/td >> nth=0 >> a >> nth=1
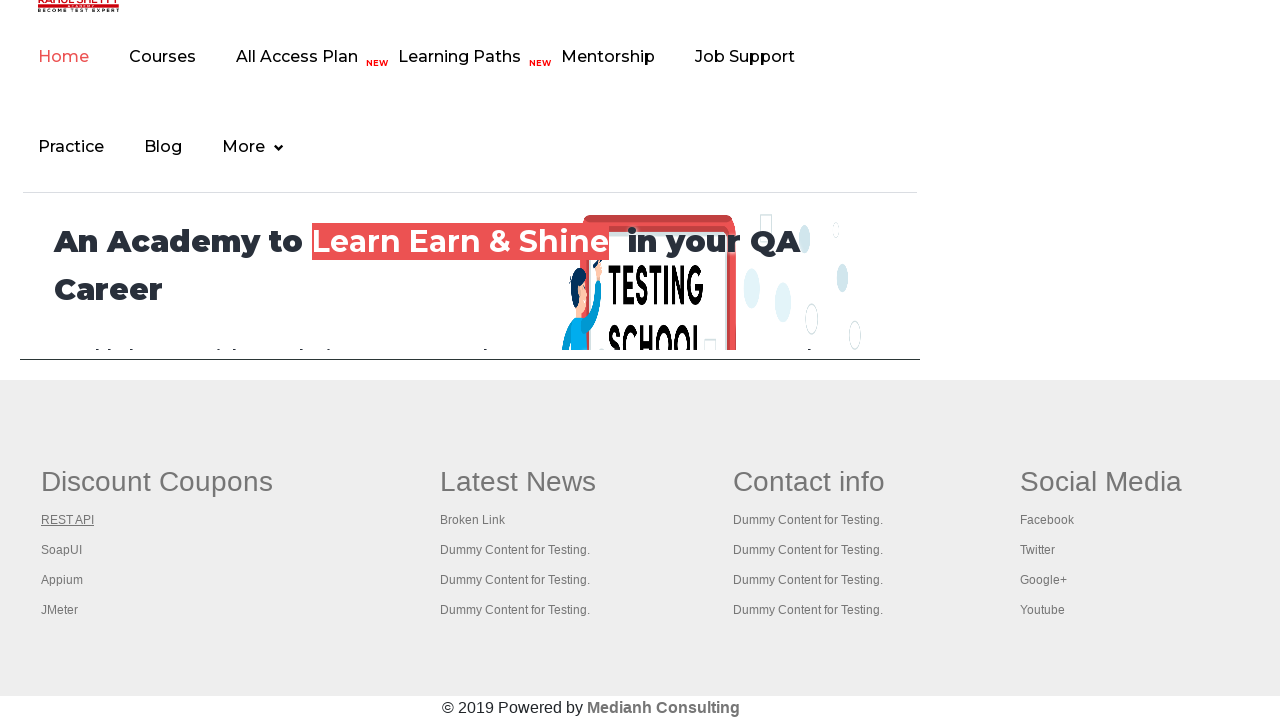

Opened footer link 2 in a new tab using Ctrl+Click at (62, 550) on #gf-BIG >> xpath=//table/tbody/tr/td >> nth=0 >> a >> nth=2
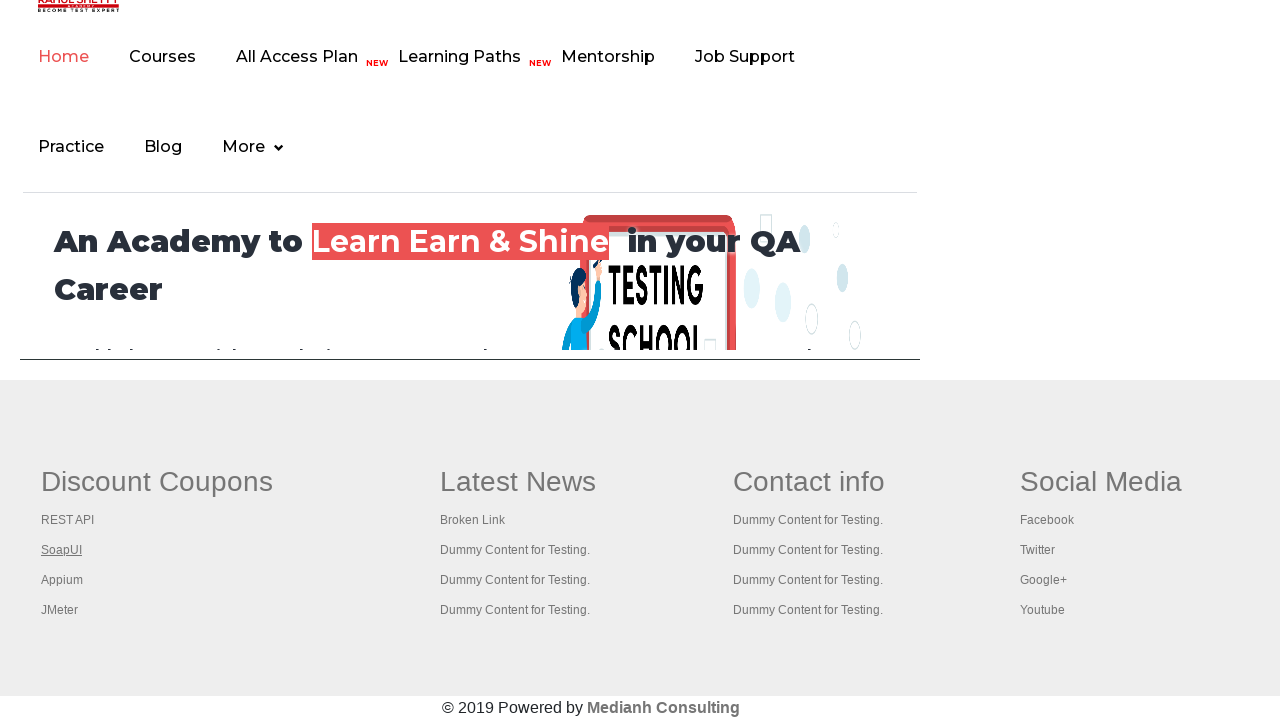

Opened footer link 3 in a new tab using Ctrl+Click at (62, 580) on #gf-BIG >> xpath=//table/tbody/tr/td >> nth=0 >> a >> nth=3
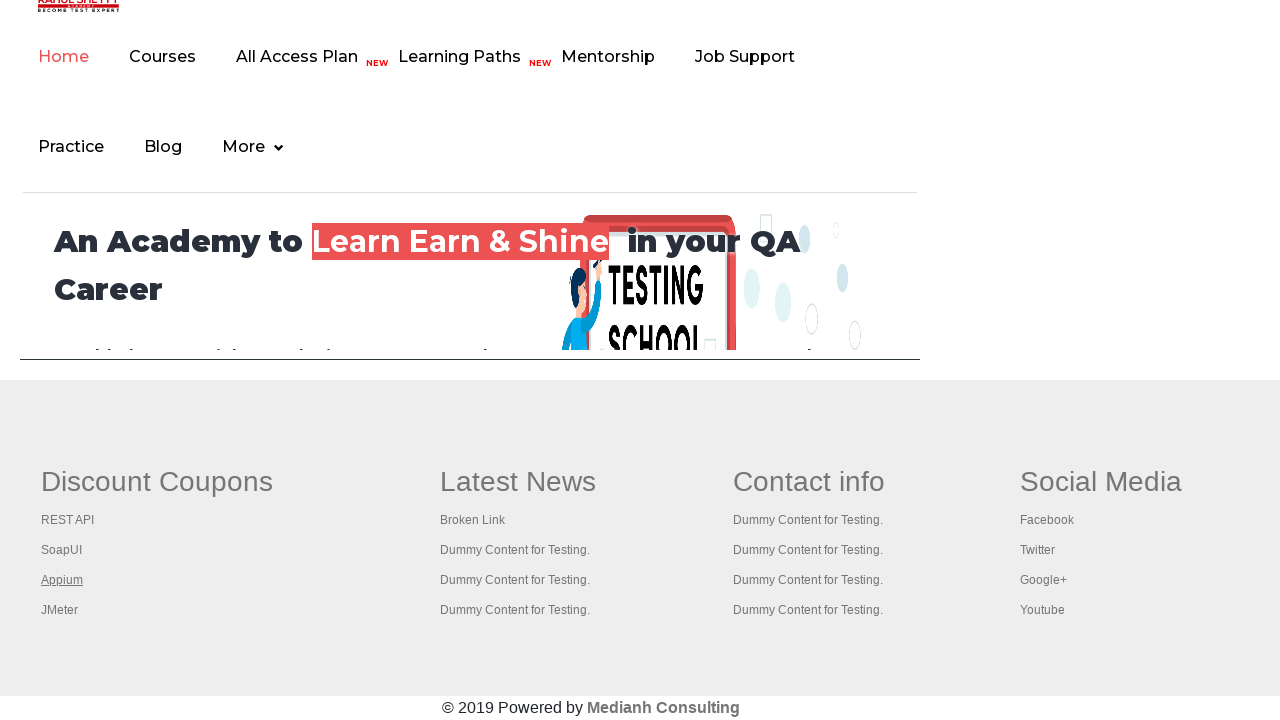

Opened footer link 4 in a new tab using Ctrl+Click at (60, 610) on #gf-BIG >> xpath=//table/tbody/tr/td >> nth=0 >> a >> nth=4
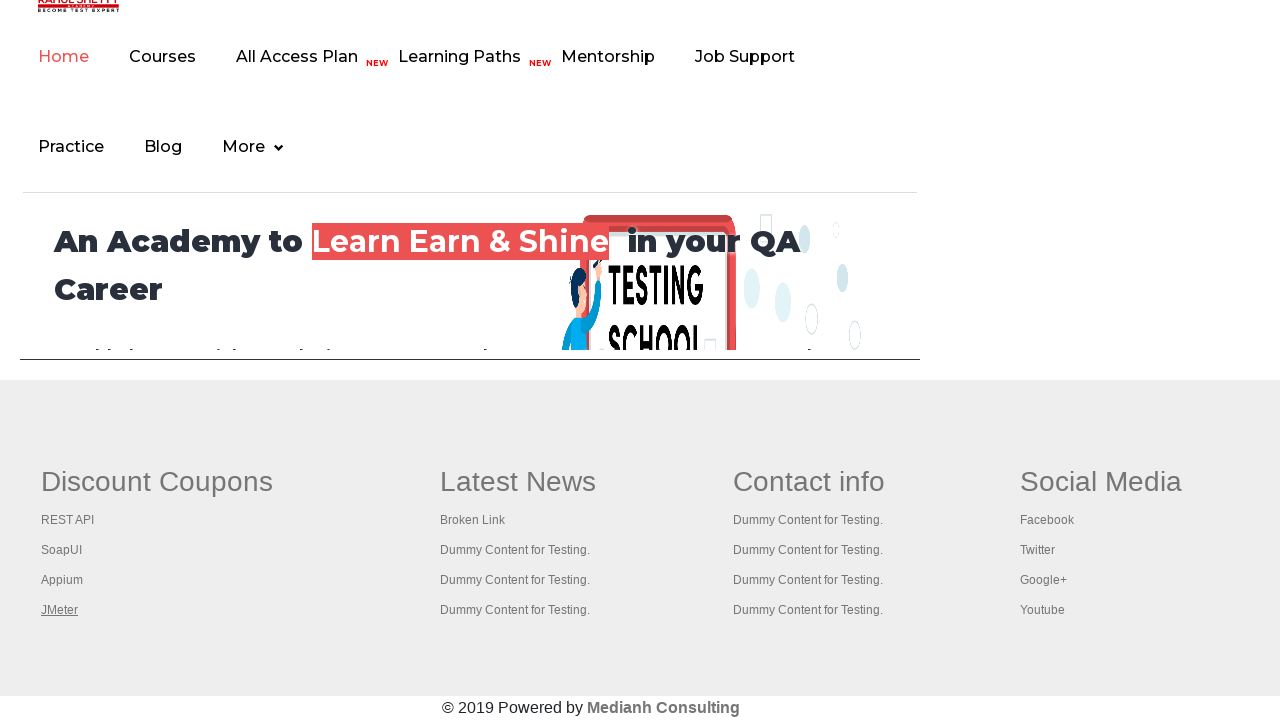

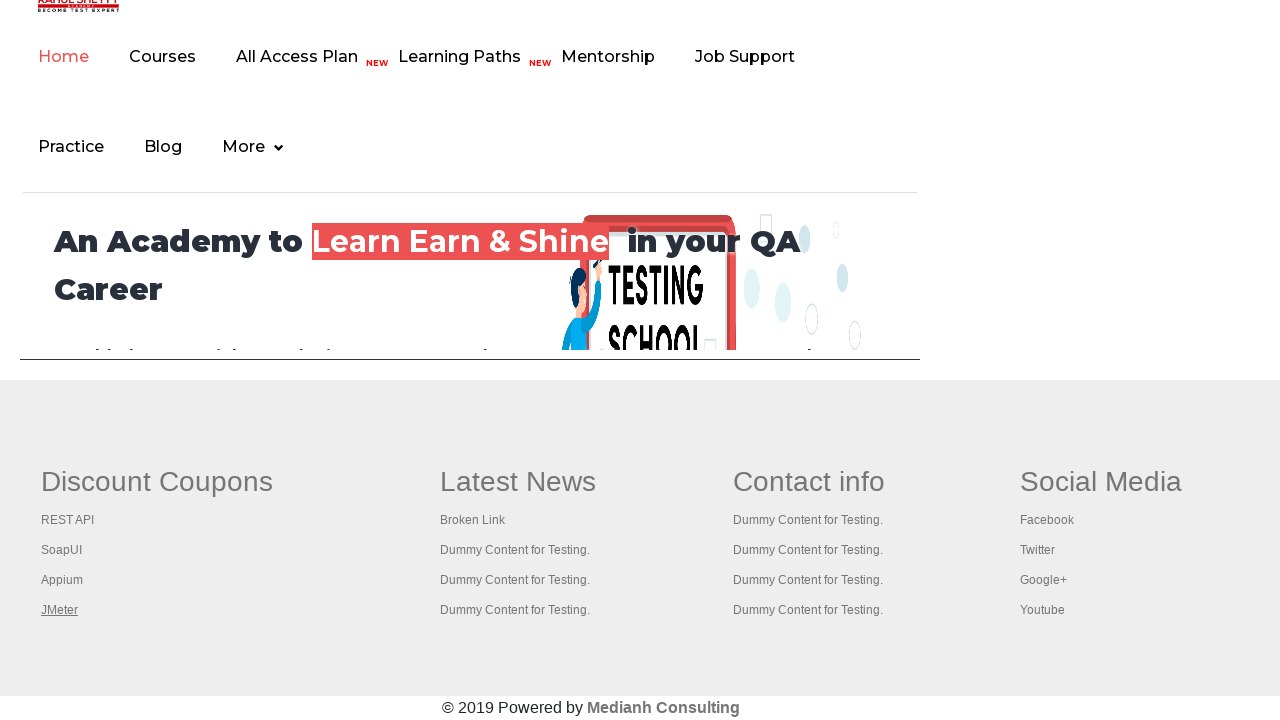